Tests window handling by navigating to GE's website, maximizing the window, and then navigating to another website (BEL India)

Starting URL: https://www.ge.com

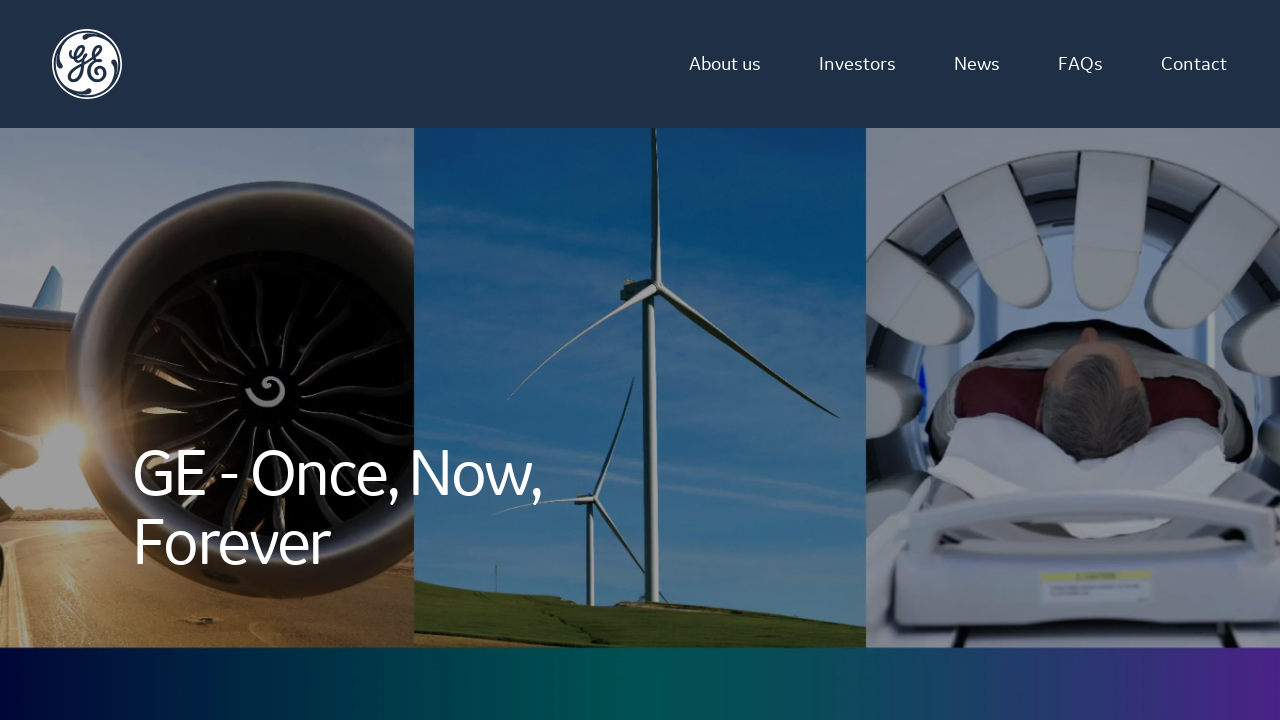

Navigated to GE website (https://www.ge.com)
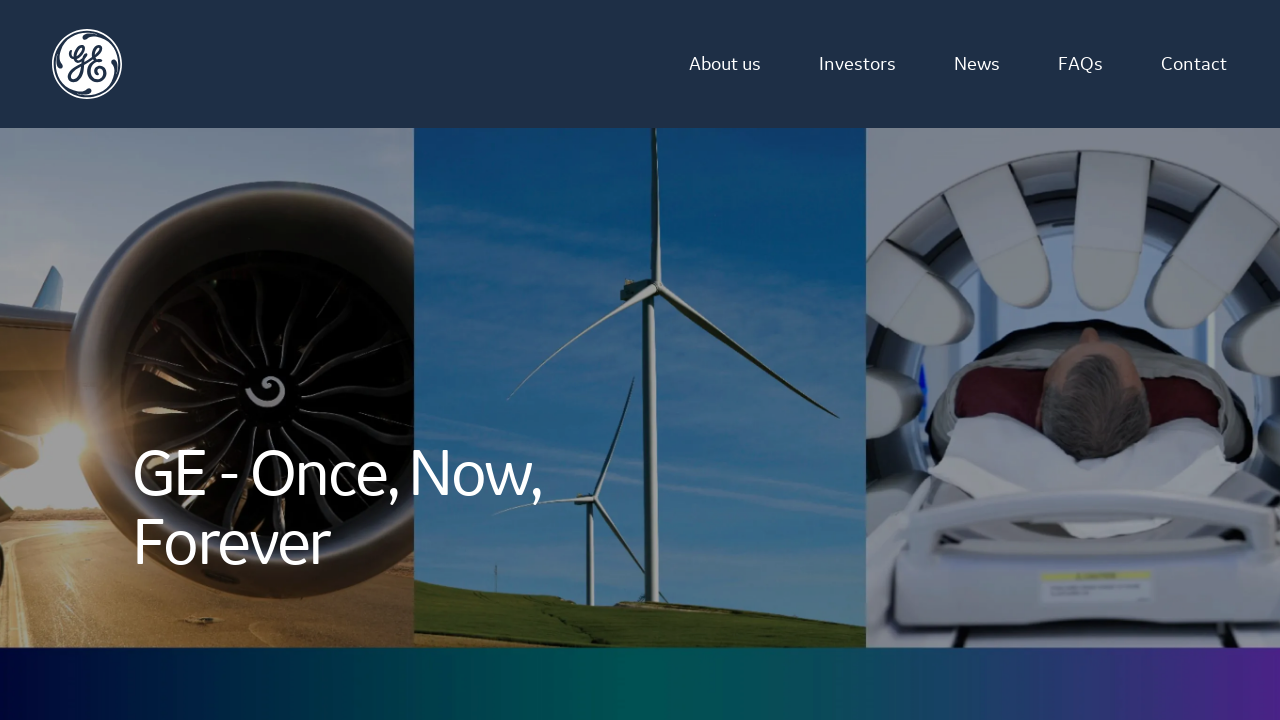

Maximized browser window to 1920x1080
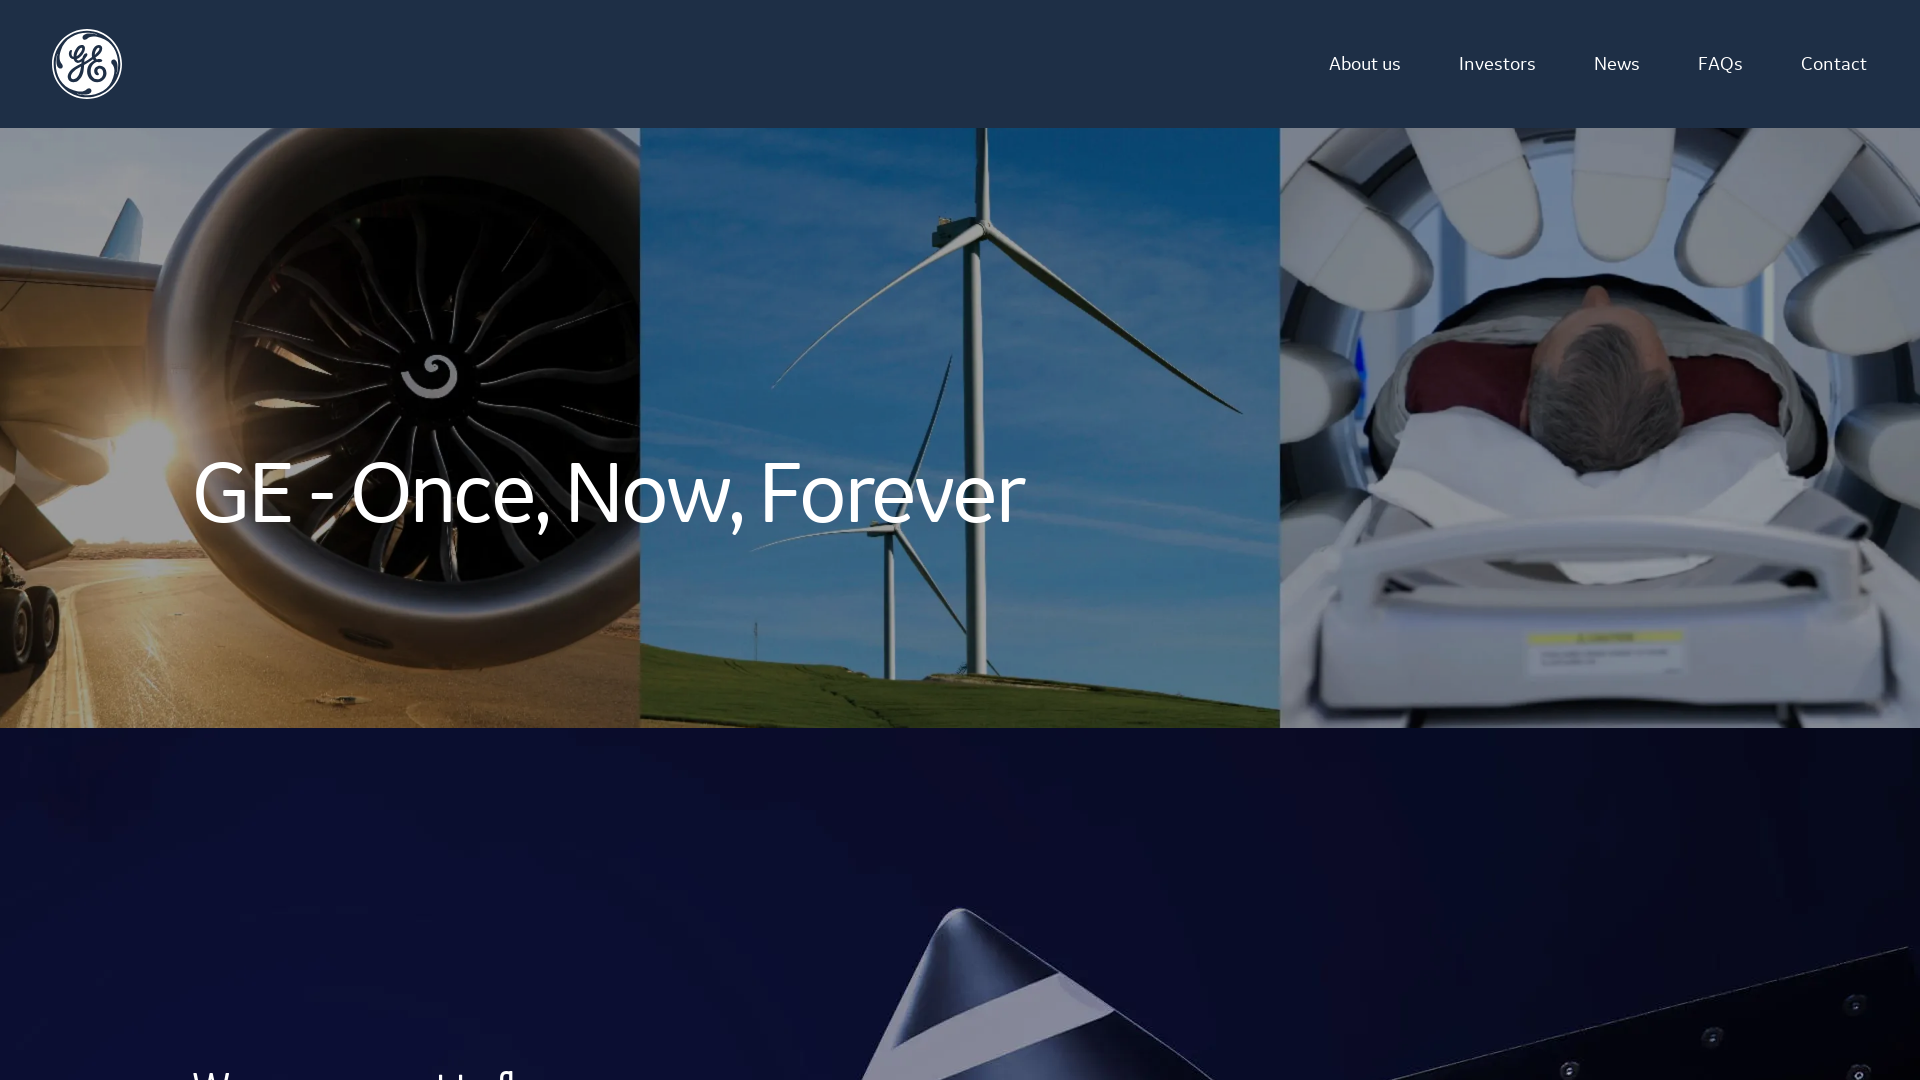

Navigated to BEL India website (https://bel-india.in/)
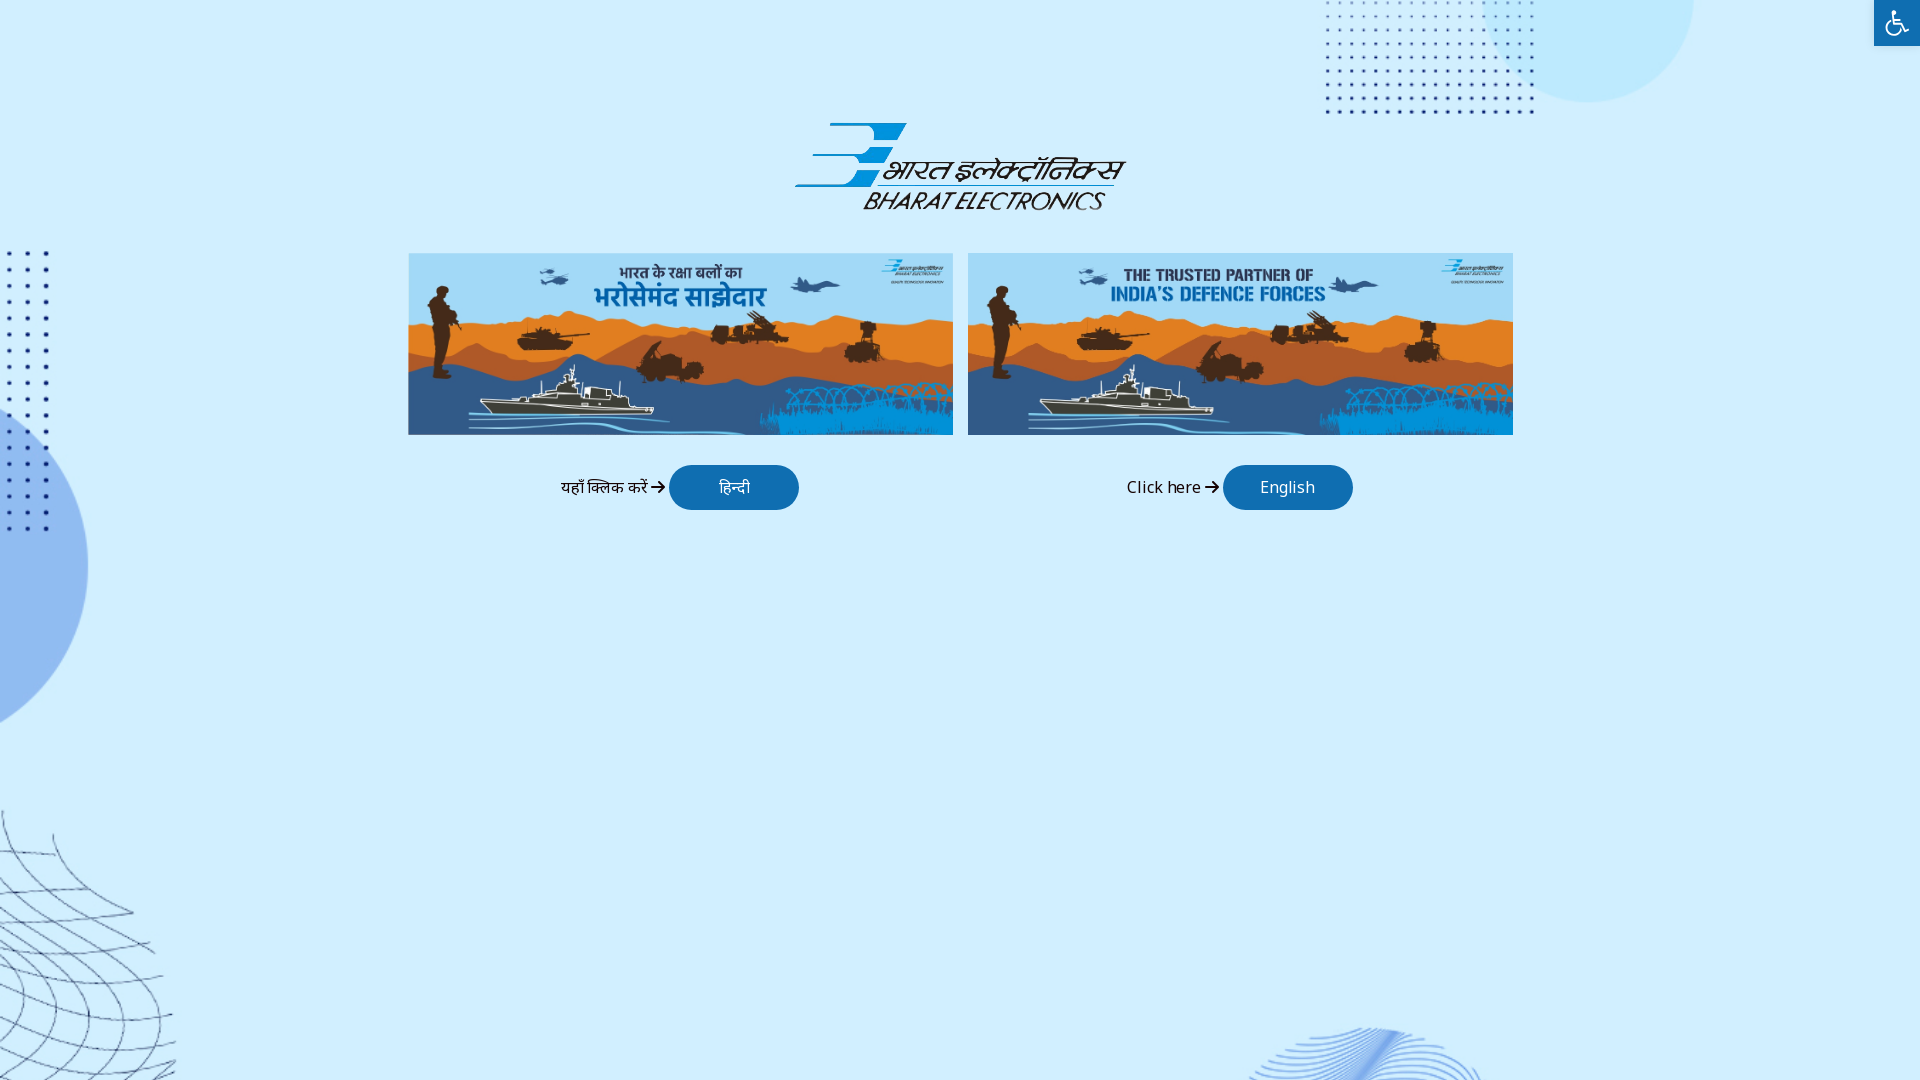

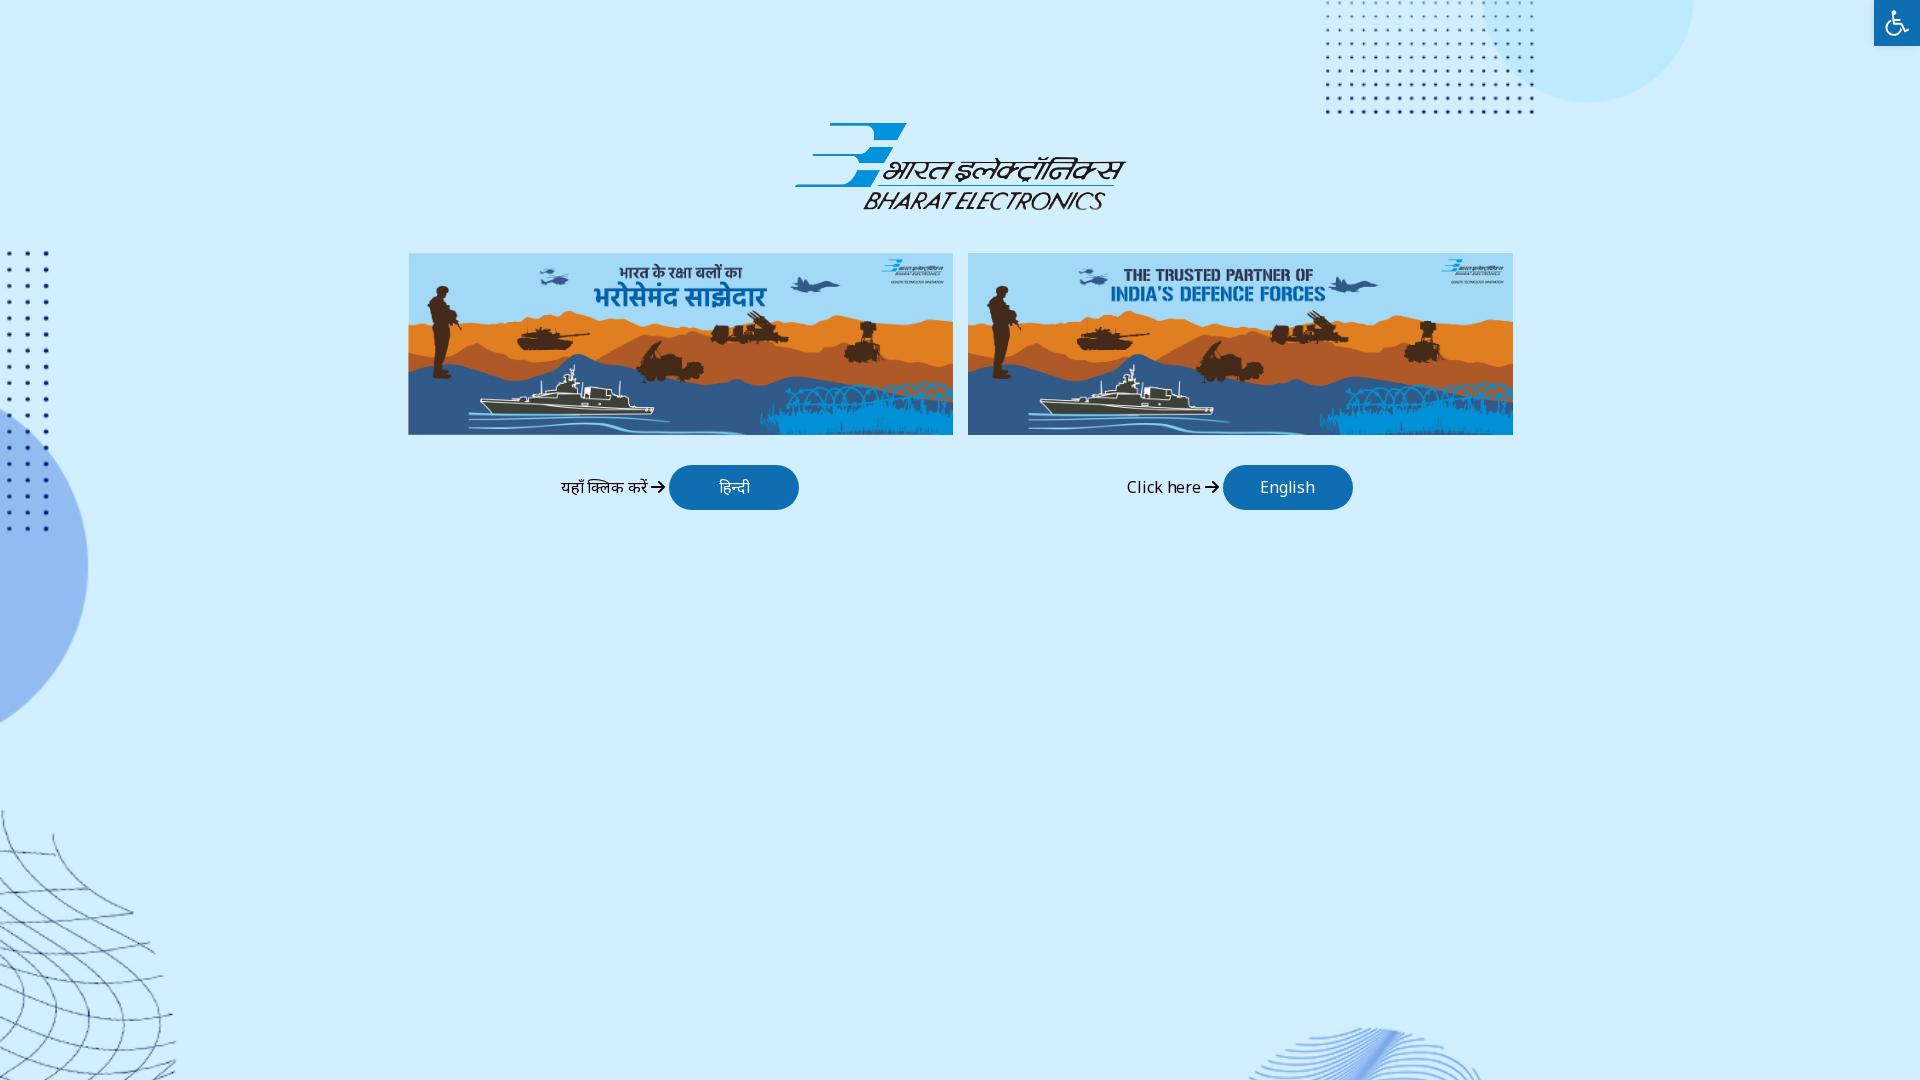